Tests marking a todo item as complete by clicking its toggle checkbox

Starting URL: https://todomvc.com/examples/react/dist/

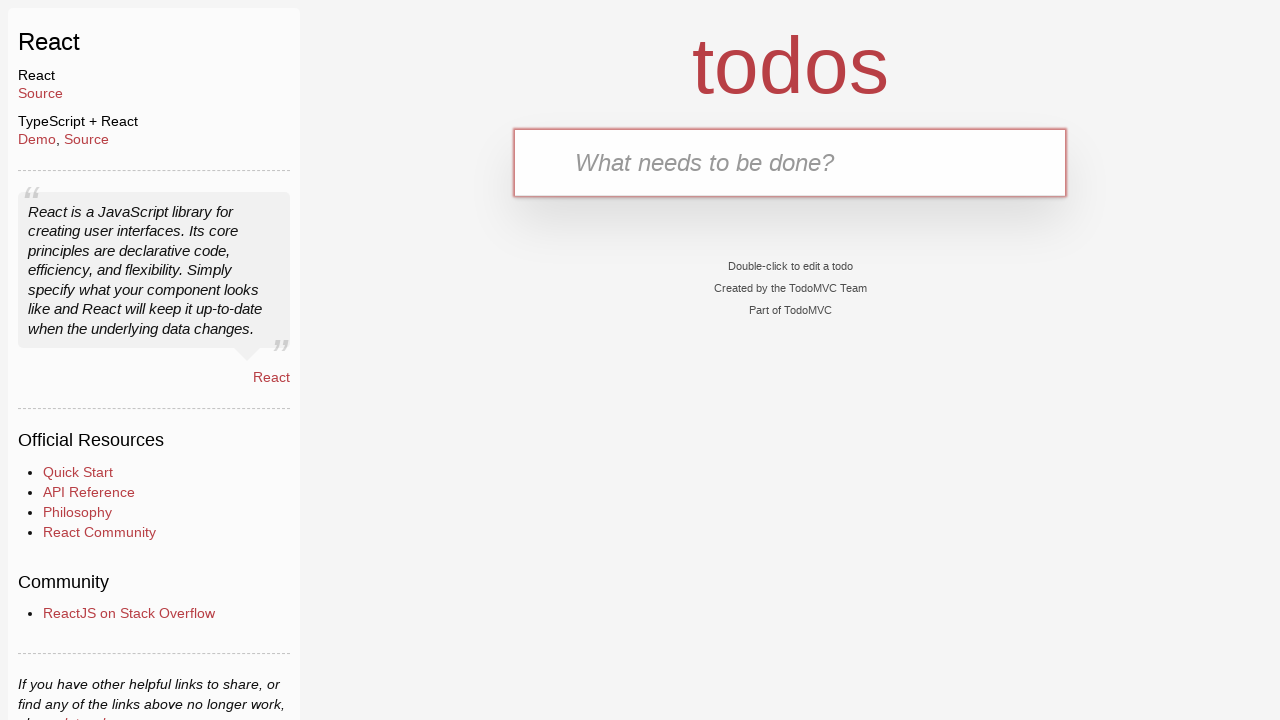

Filled new todo field with 'Buy Sweets' on .new-todo
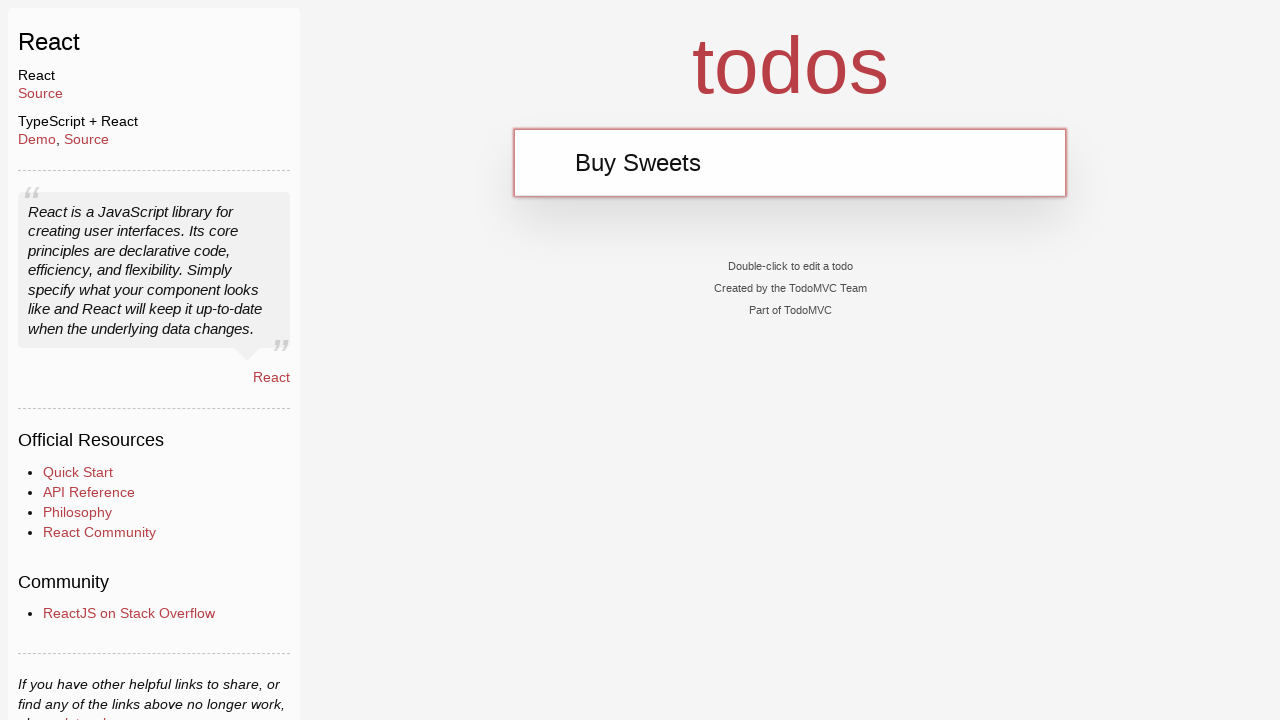

Pressed Enter to add first todo item on .new-todo
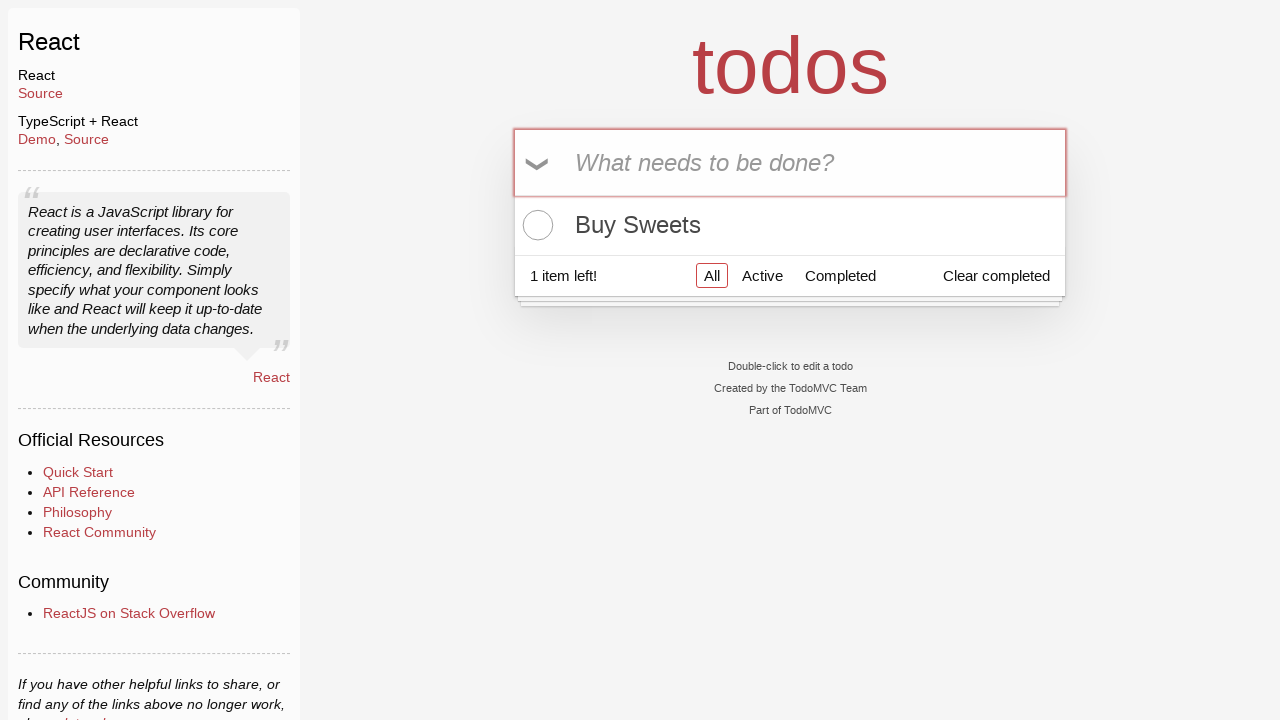

Filled new todo field with 'Walk the dog' on .new-todo
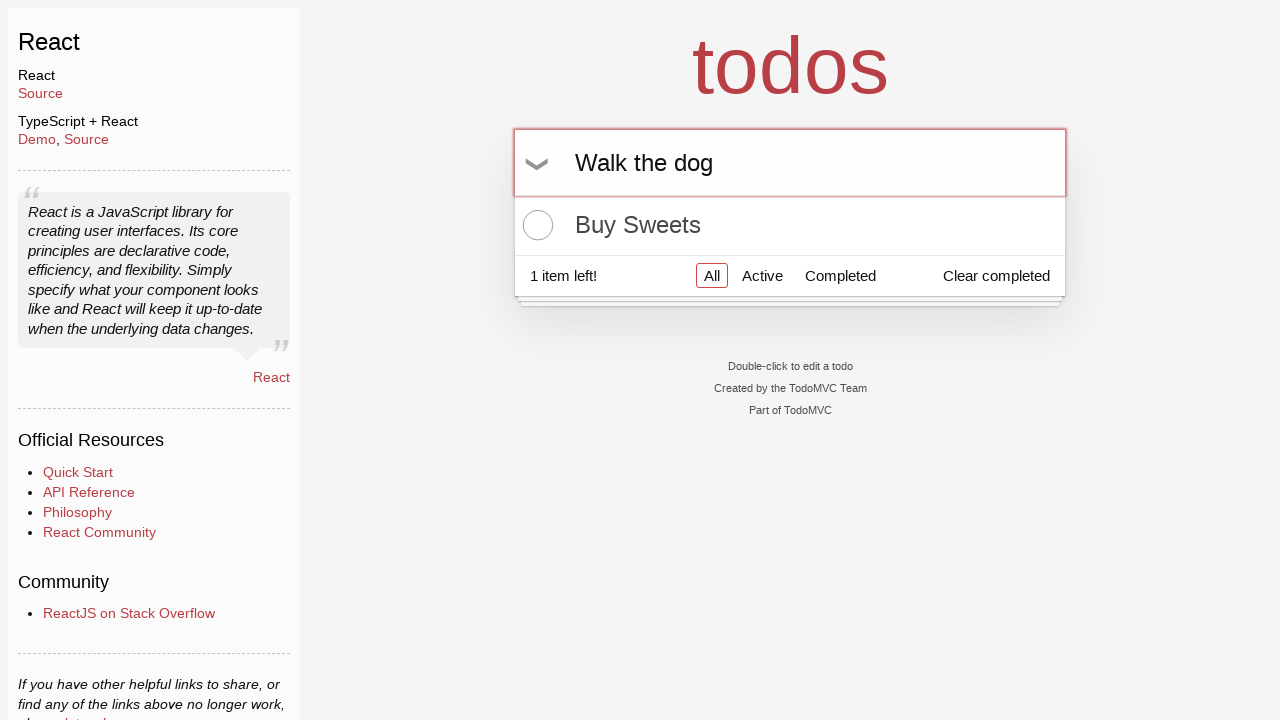

Pressed Enter to add second todo item on .new-todo
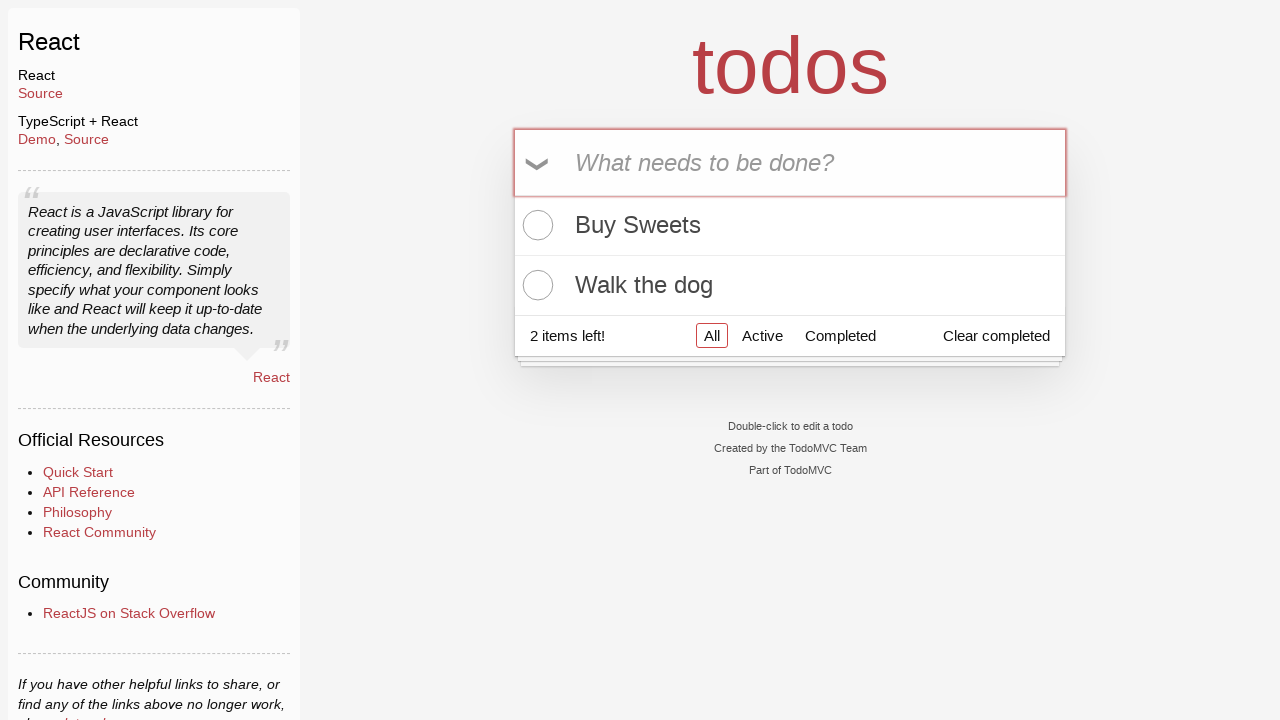

Filled new todo field with 'Talk to Gary' on .new-todo
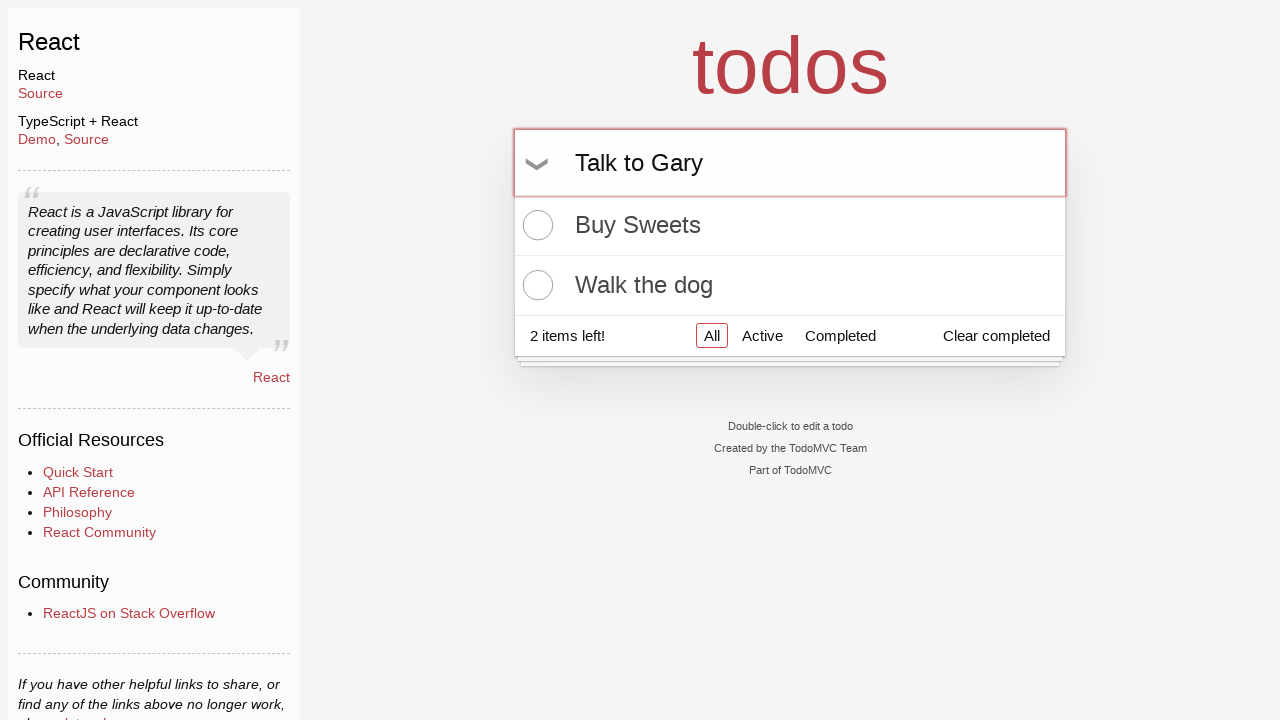

Pressed Enter to add third todo item on .new-todo
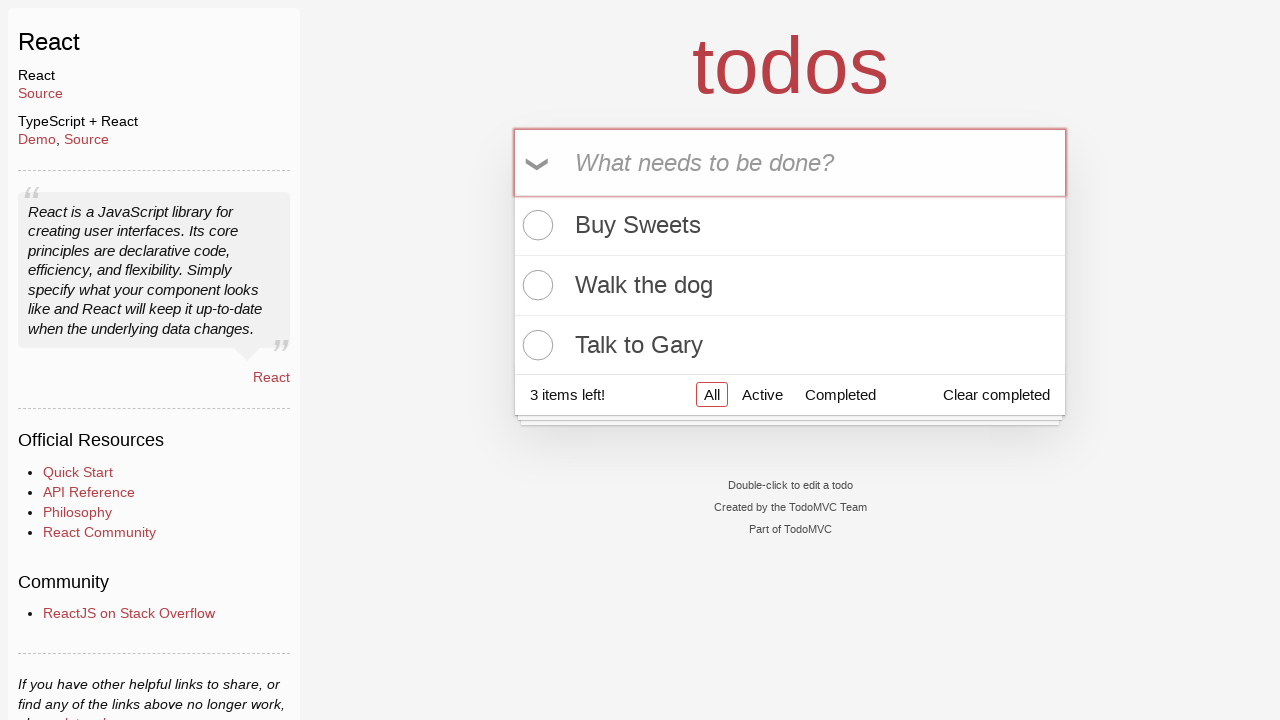

Waited for all three todo items to appear in the list
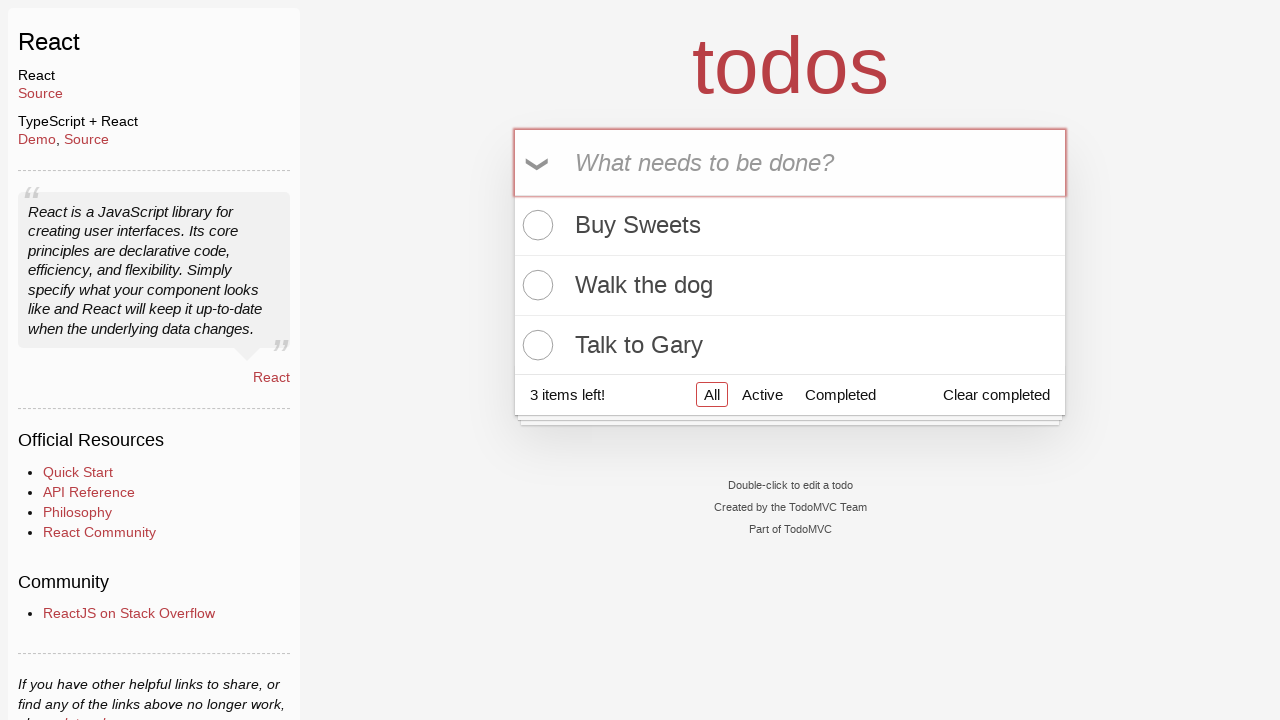

Clicked toggle checkbox on second todo item 'Walk the dog' to mark it complete at (535, 285) on .todo-list li:nth-child(2) .toggle
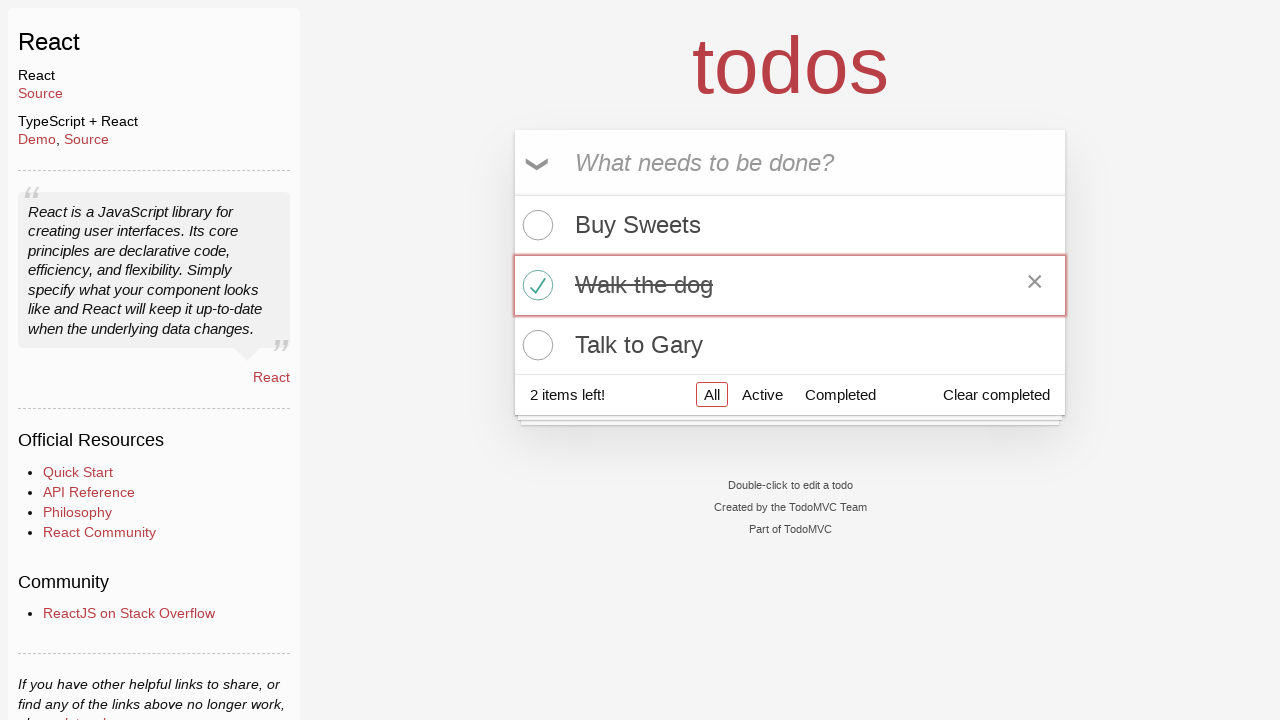

Waited for todo count to be visible
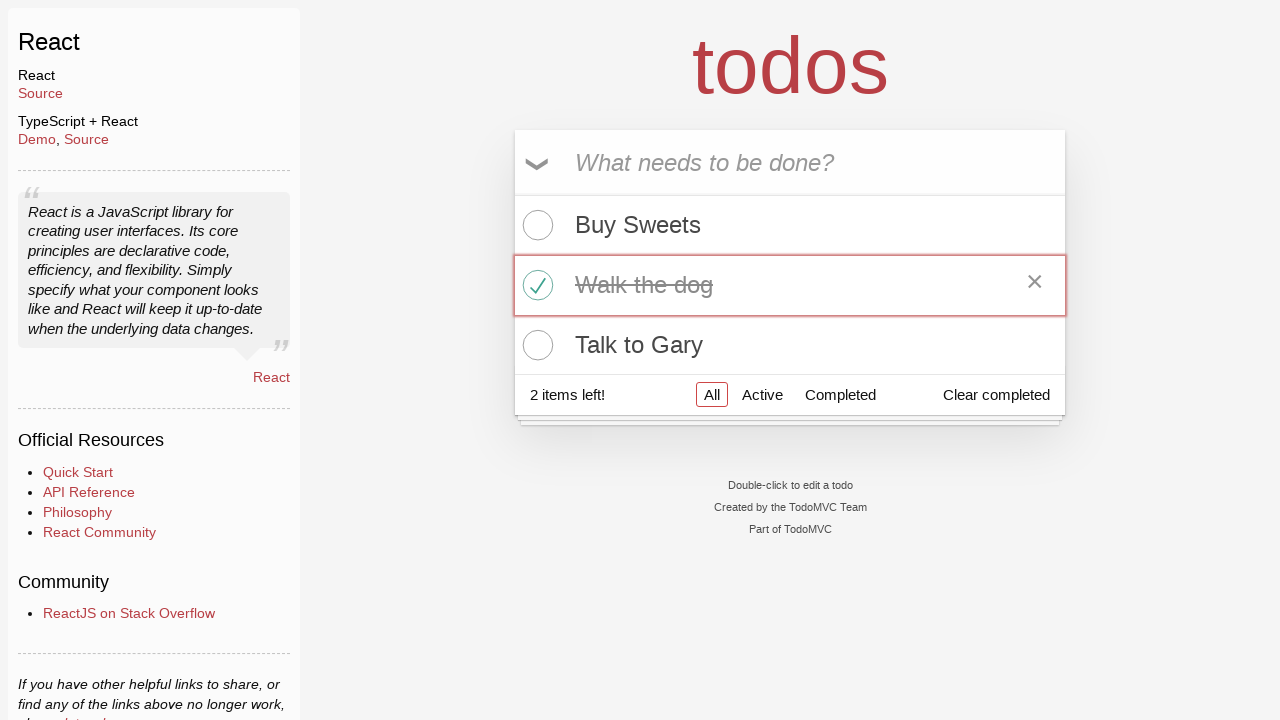

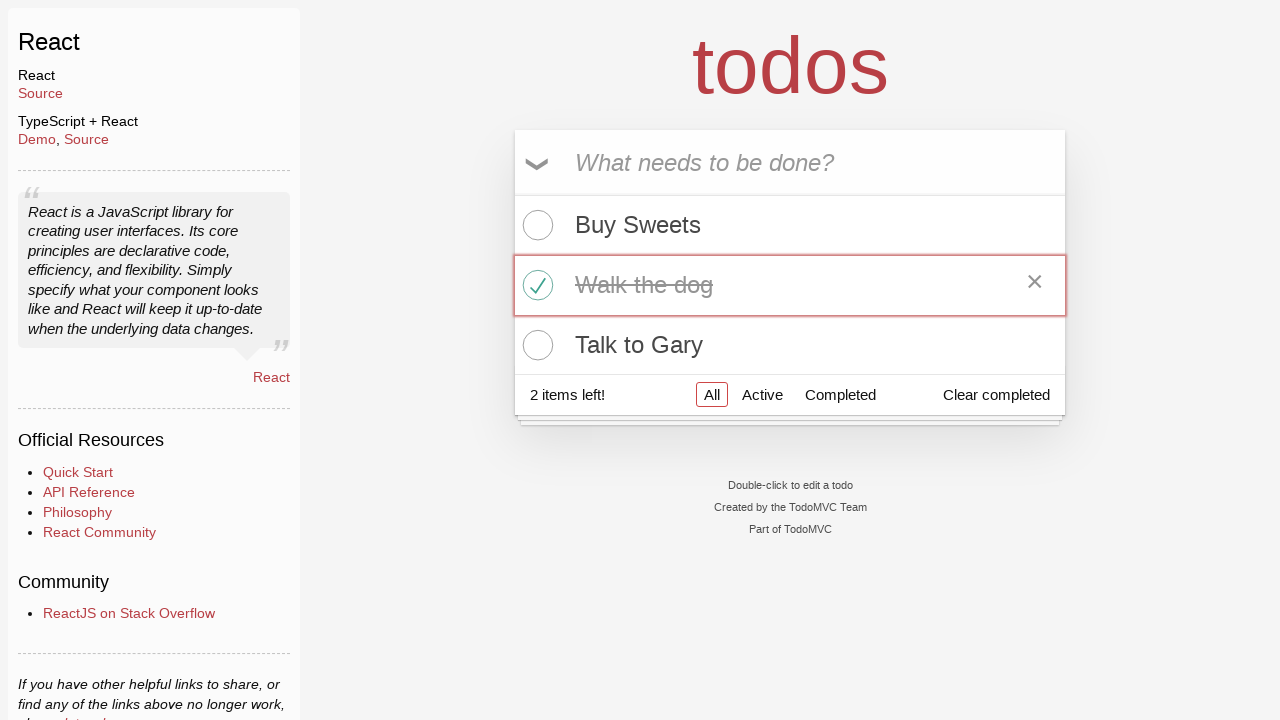